Tests drag and drop functionality by switching to an iframe and dragging a draggable element onto a droppable target on the jQuery UI demo page.

Starting URL: https://jqueryui.com/droppable/

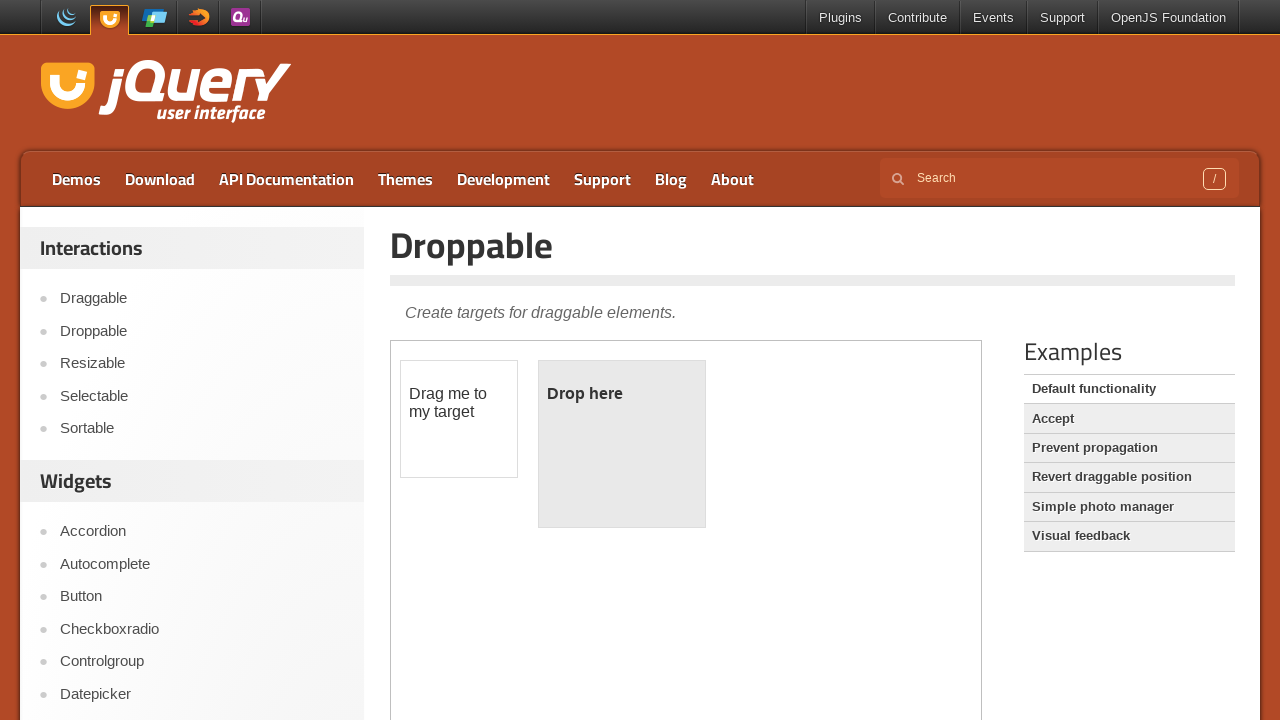

Located the demo iframe containing drag and drop elements
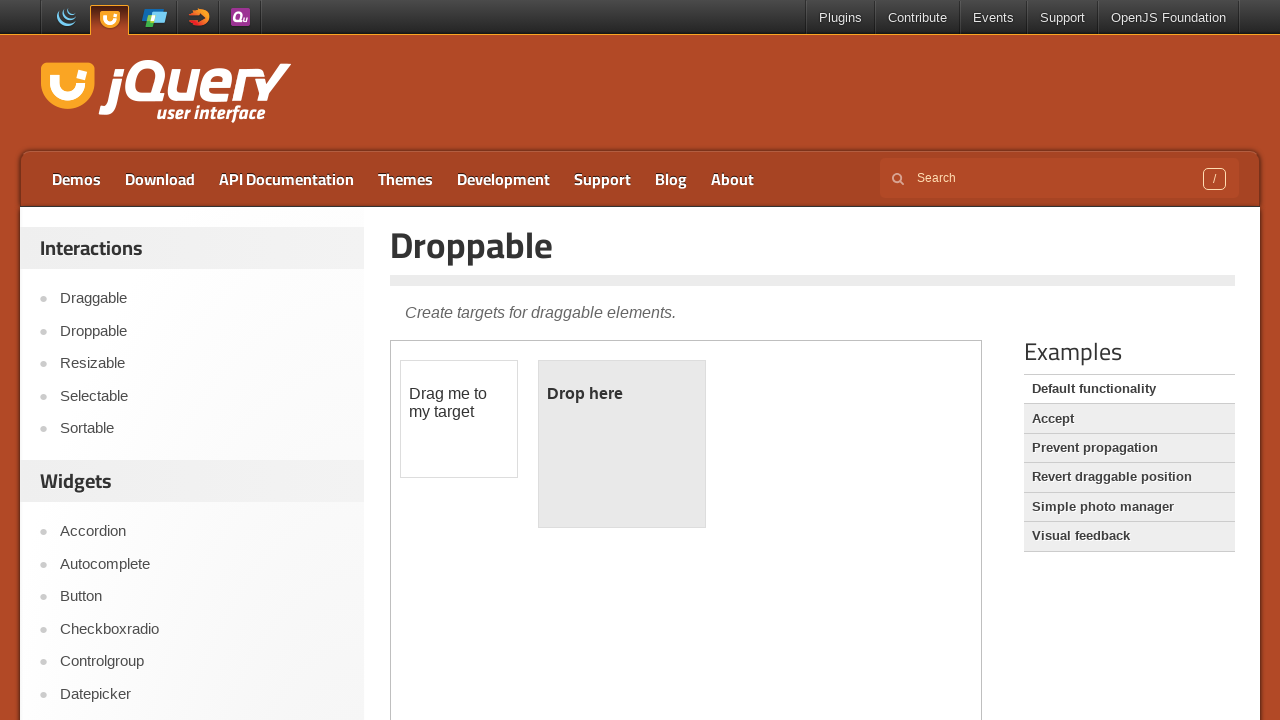

Located the draggable element within the iframe
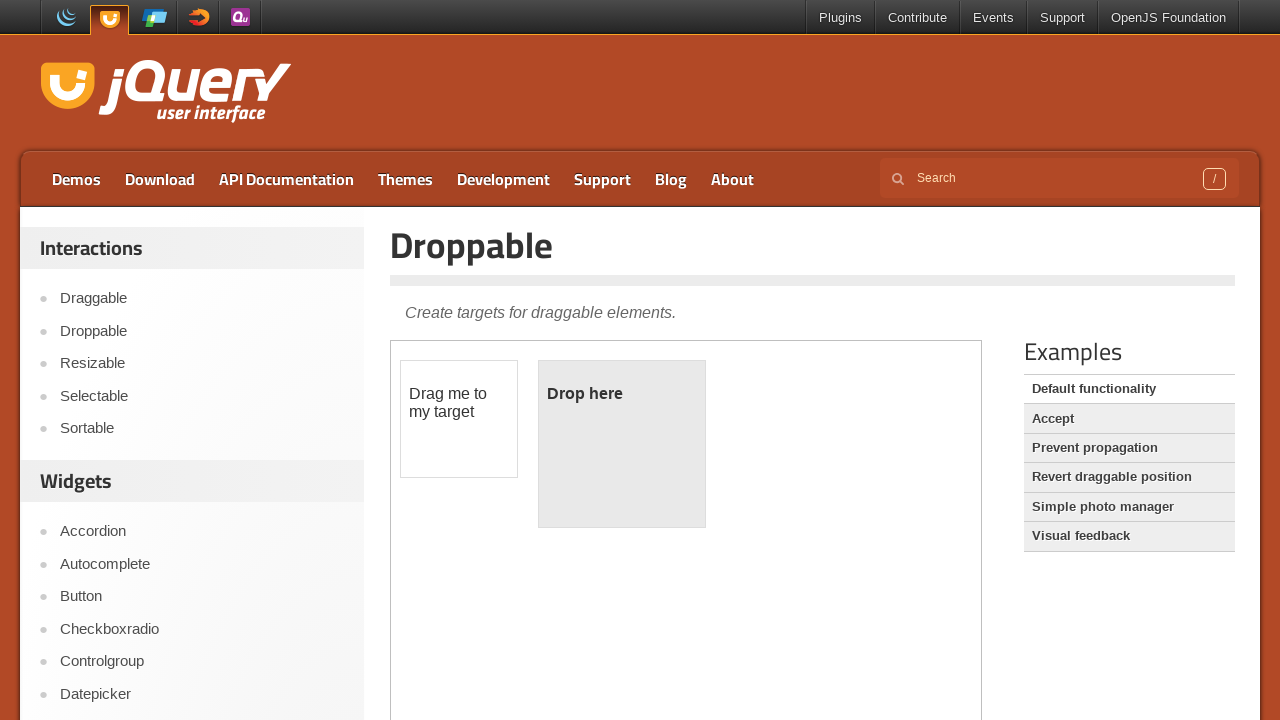

Located the droppable target element within the iframe
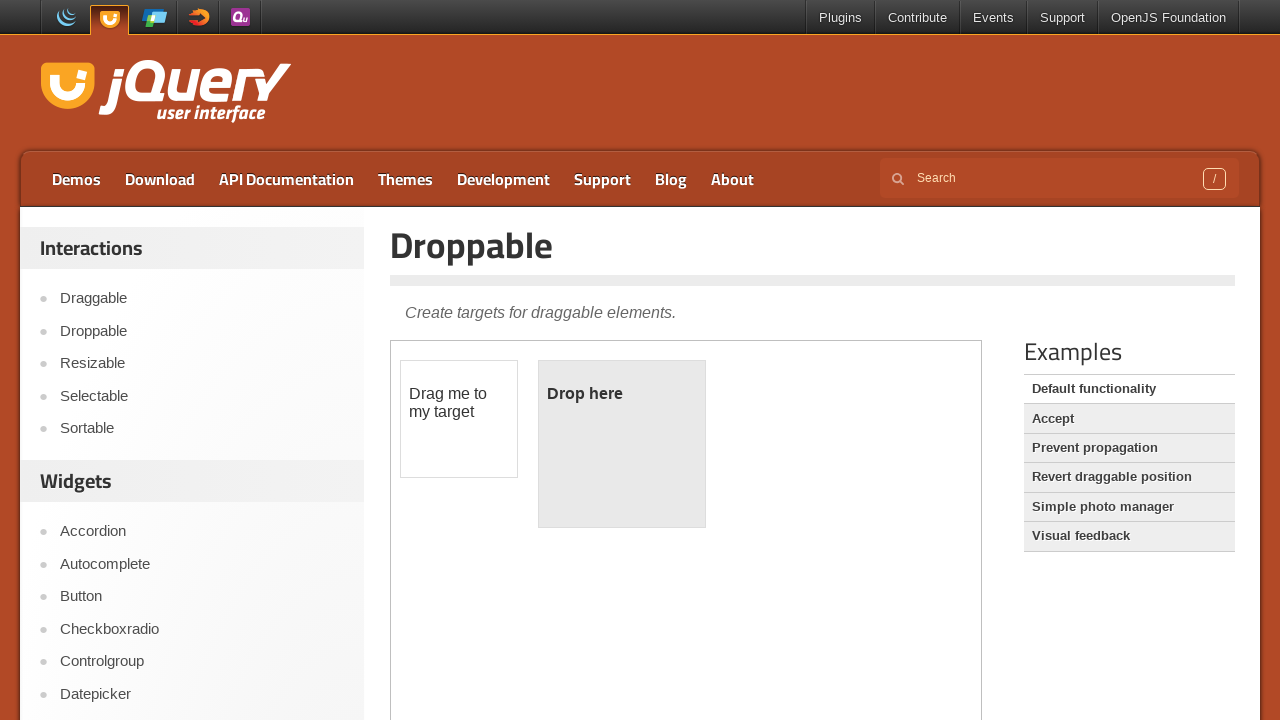

Dragged the draggable element onto the droppable target at (622, 444)
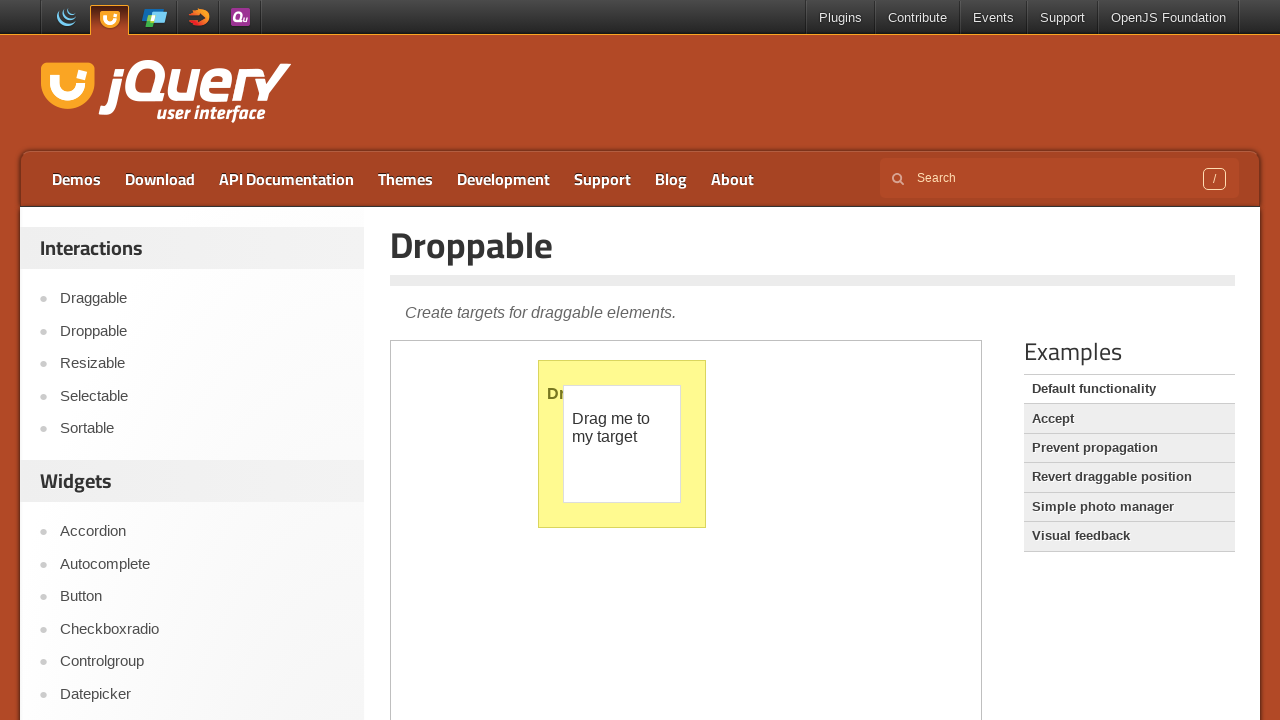

Confirmed drop was successful - droppable element now has ui-state-highlight class
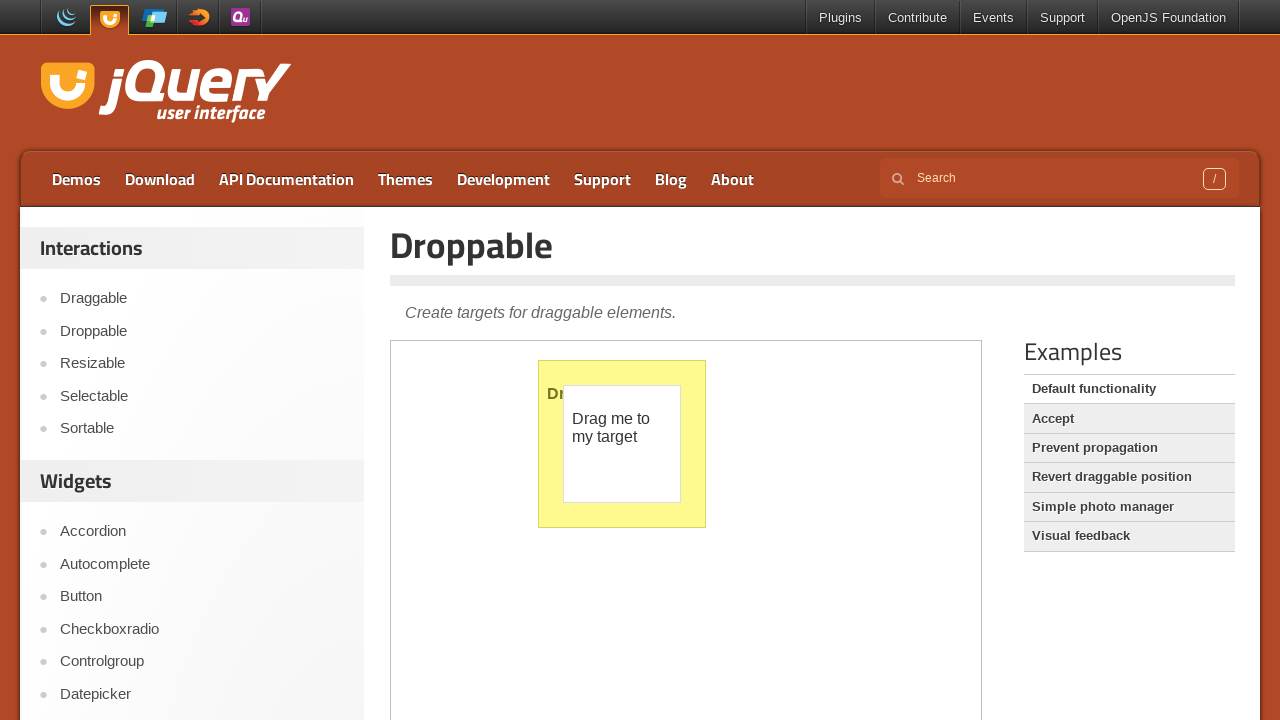

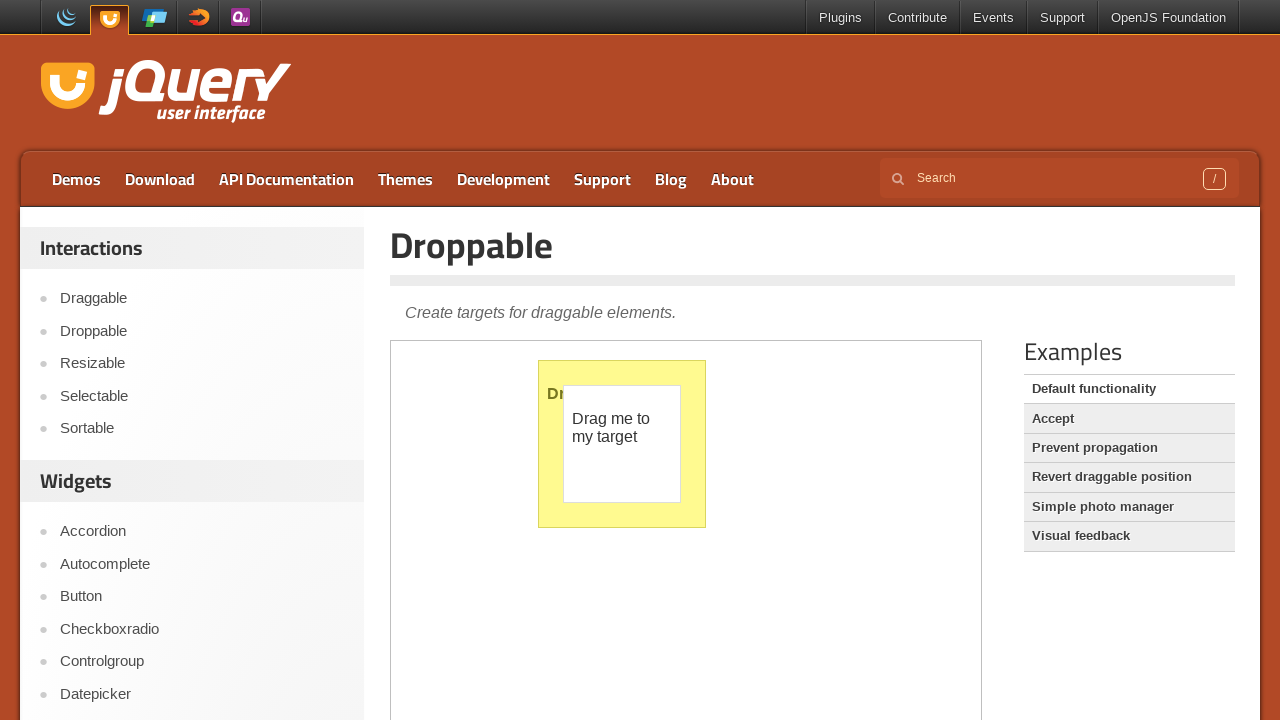